Tests that entered text is trimmed when saving edits

Starting URL: https://demo.playwright.dev/todomvc

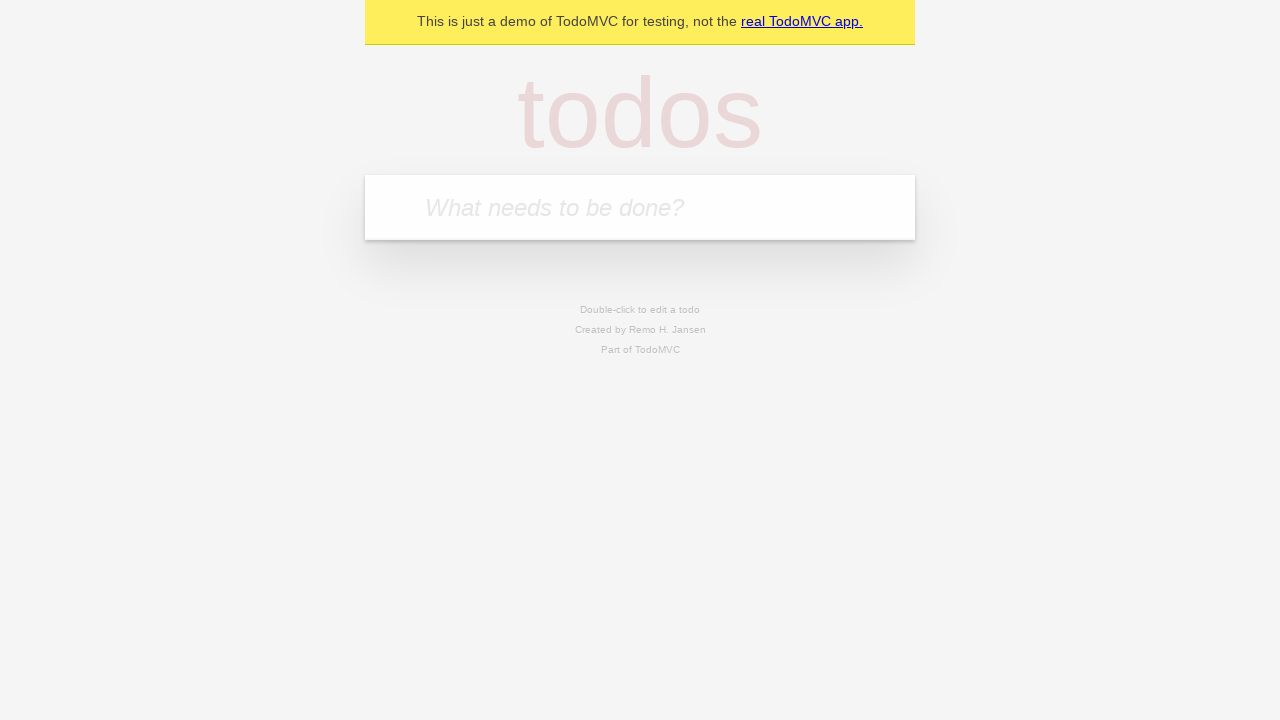

Filled todo input with 'buy some cheese' on internal:attr=[placeholder="What needs to be done?"i]
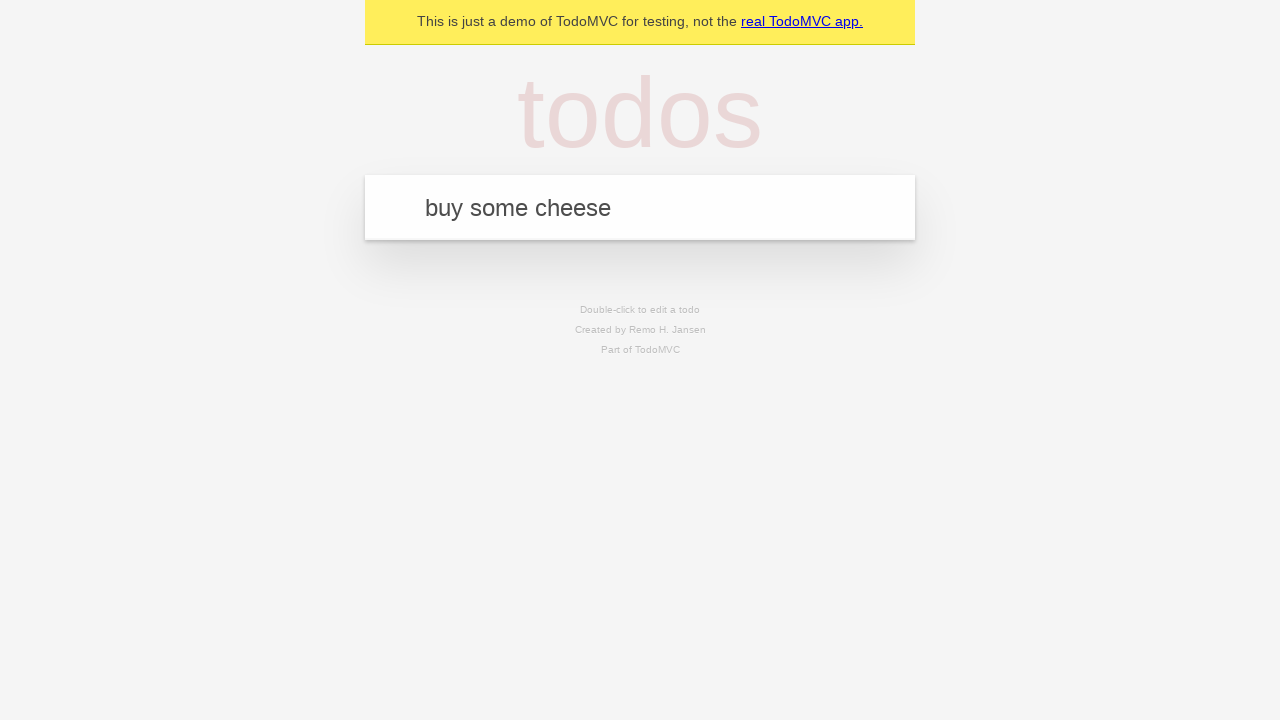

Pressed Enter to create first todo on internal:attr=[placeholder="What needs to be done?"i]
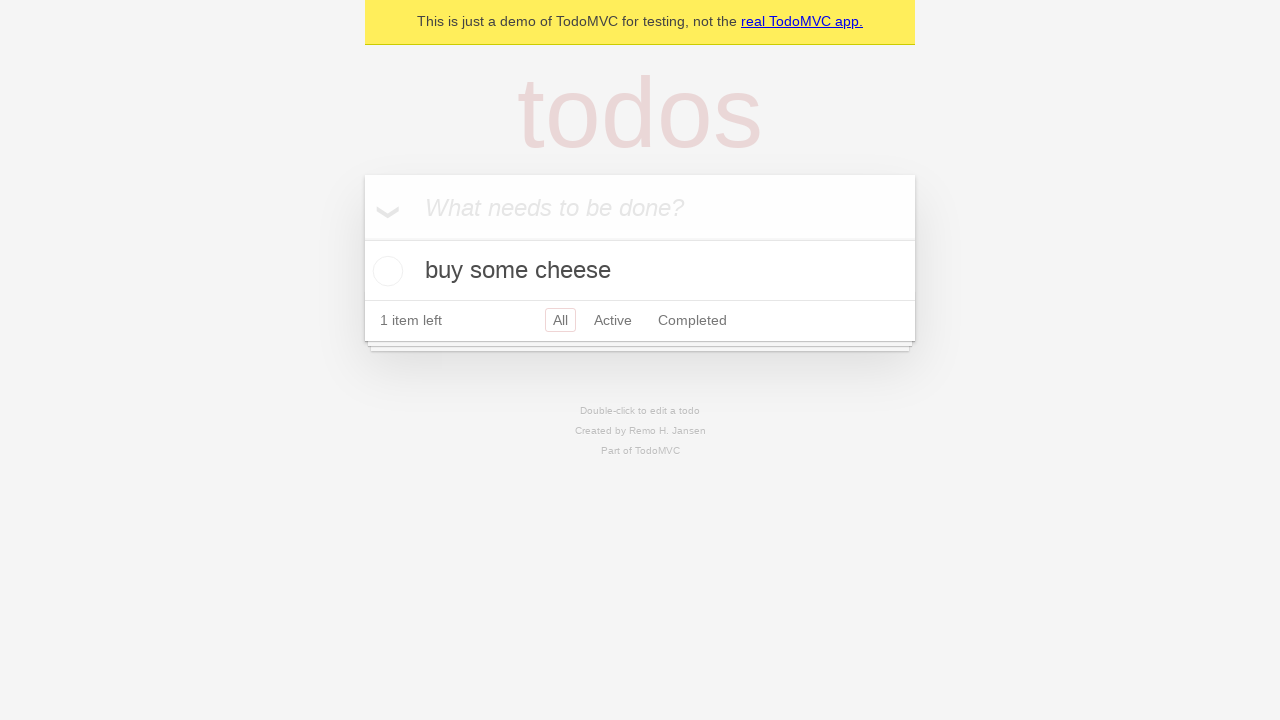

Filled todo input with 'feed the cat' on internal:attr=[placeholder="What needs to be done?"i]
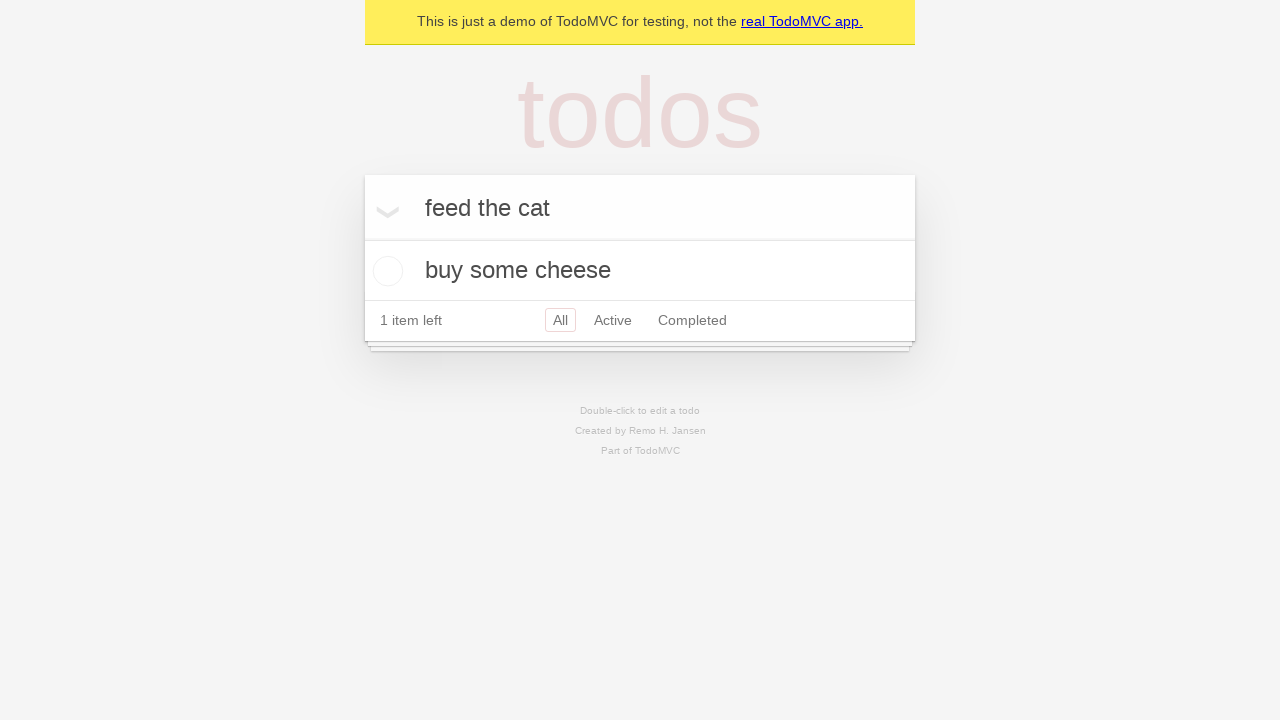

Pressed Enter to create second todo on internal:attr=[placeholder="What needs to be done?"i]
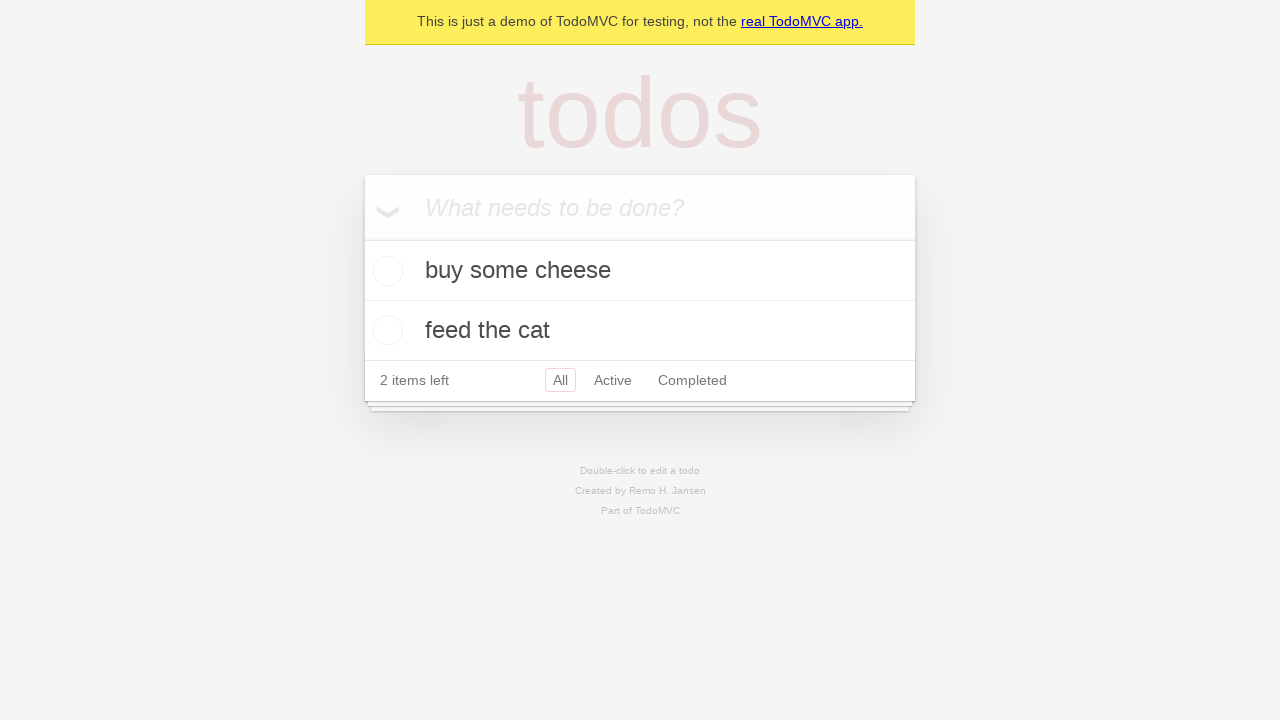

Filled todo input with 'book a doctors appointment' on internal:attr=[placeholder="What needs to be done?"i]
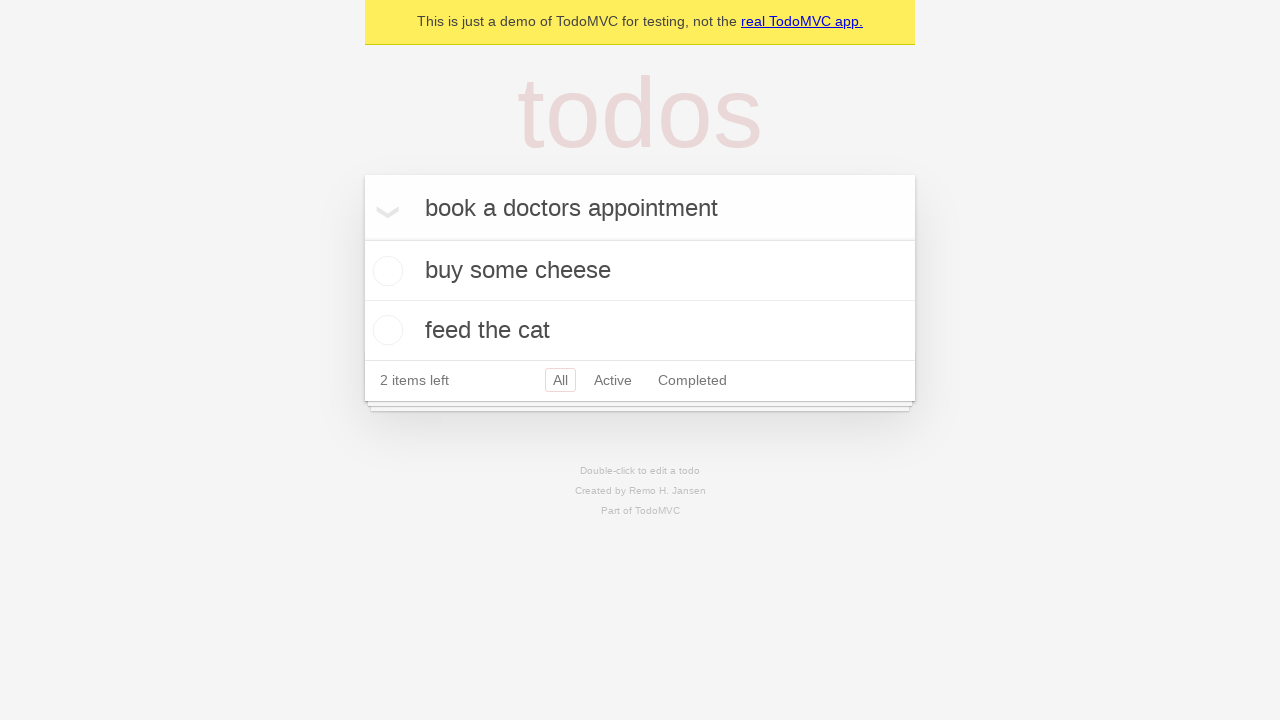

Pressed Enter to create third todo on internal:attr=[placeholder="What needs to be done?"i]
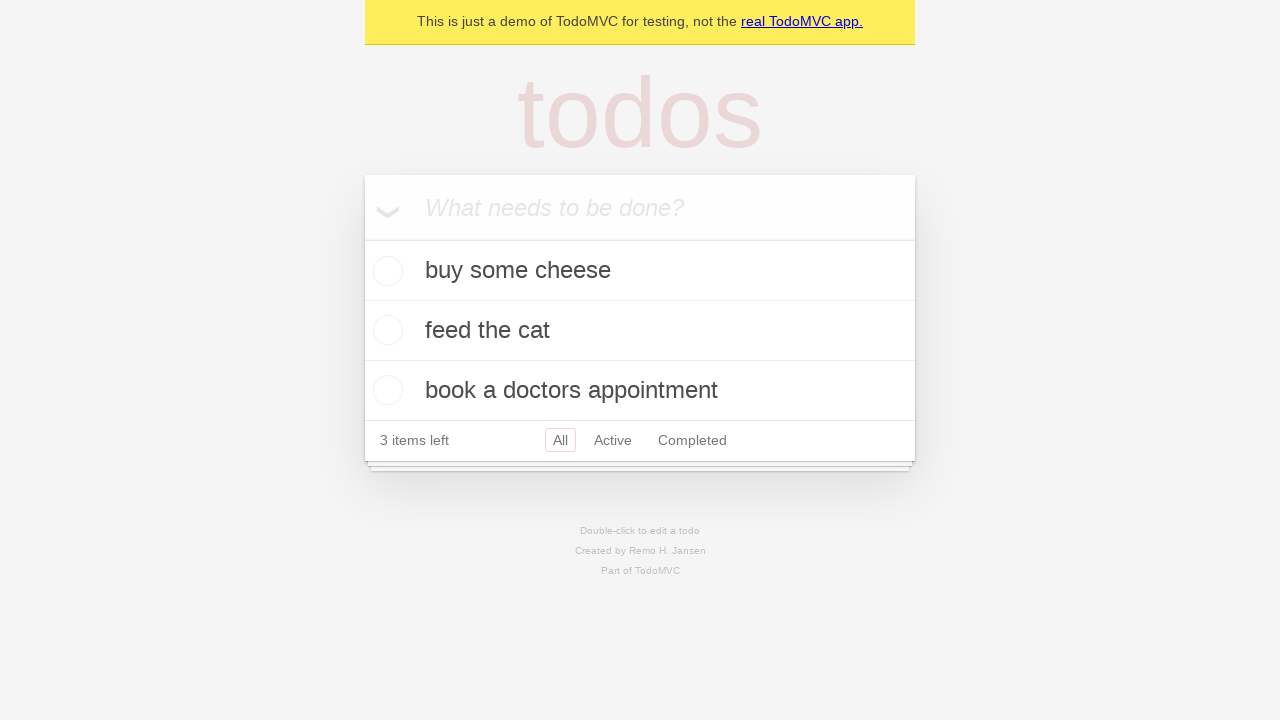

Double-clicked second todo item to enter edit mode at (640, 331) on internal:testid=[data-testid="todo-item"s] >> nth=1
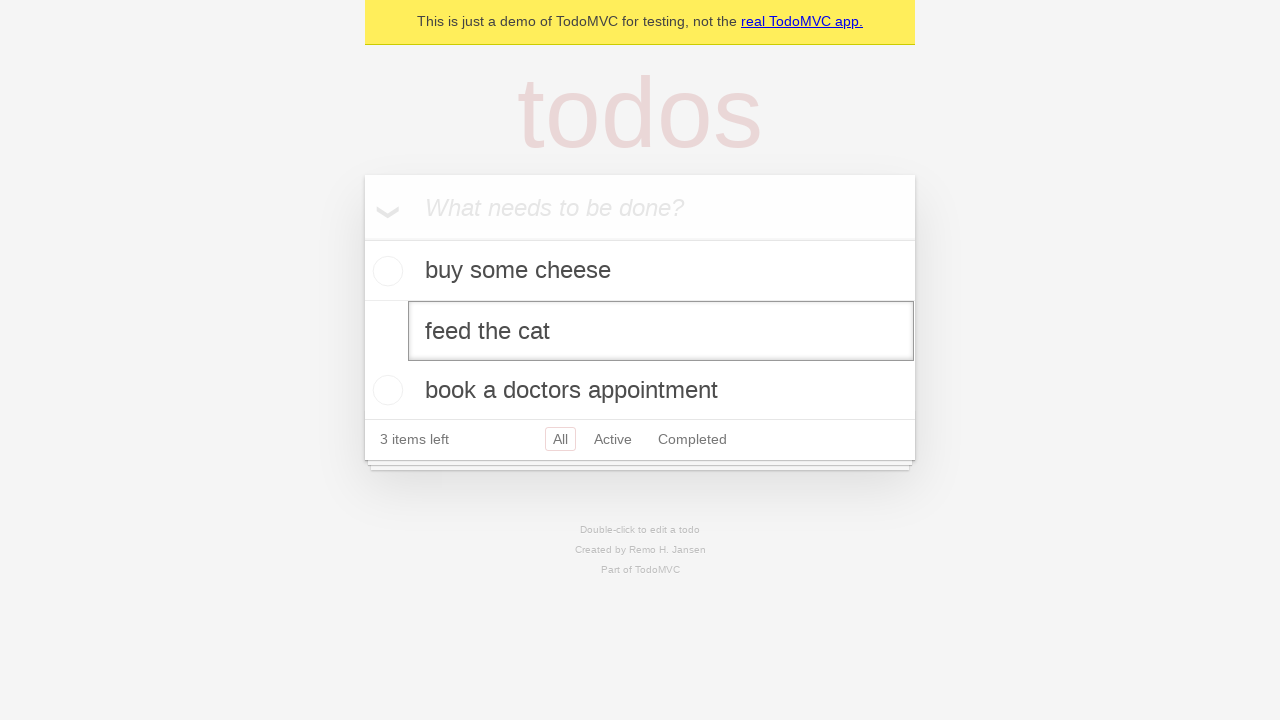

Filled edit textbox with '    buy some sausages    ' (with leading and trailing whitespace) on internal:testid=[data-testid="todo-item"s] >> nth=1 >> internal:role=textbox[nam
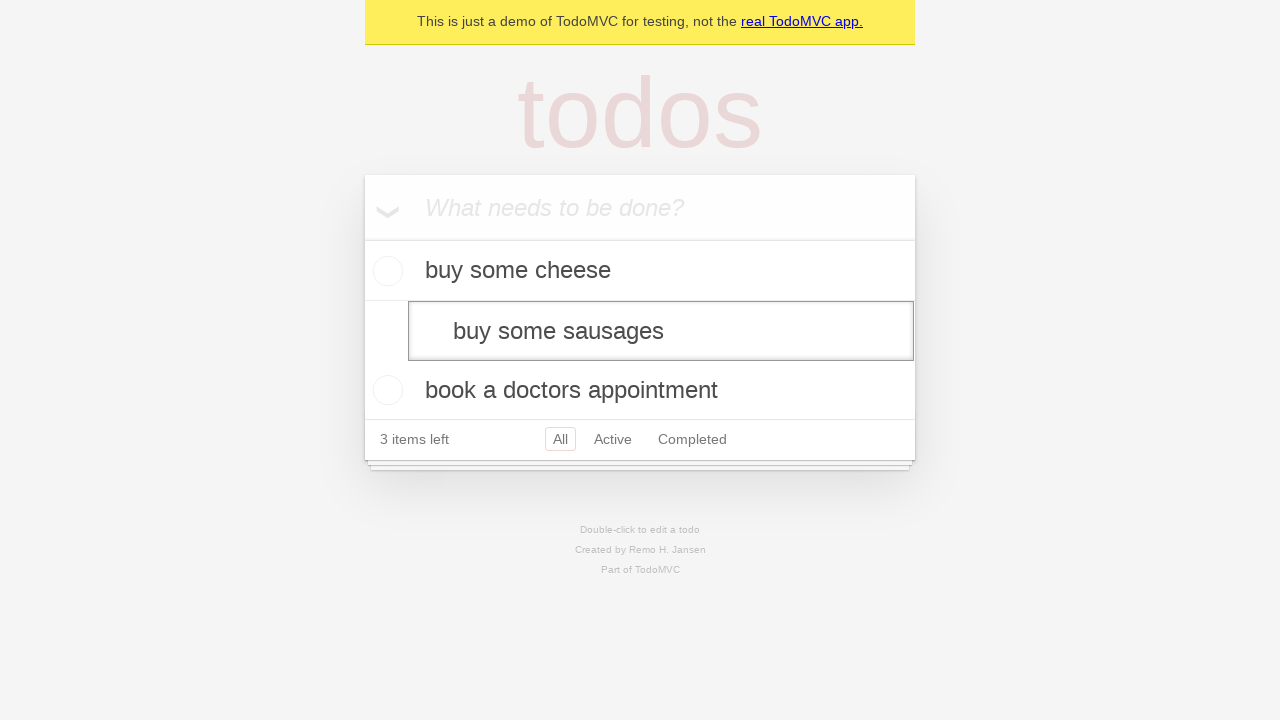

Pressed Enter to save edited todo - text should be trimmed on internal:testid=[data-testid="todo-item"s] >> nth=1 >> internal:role=textbox[nam
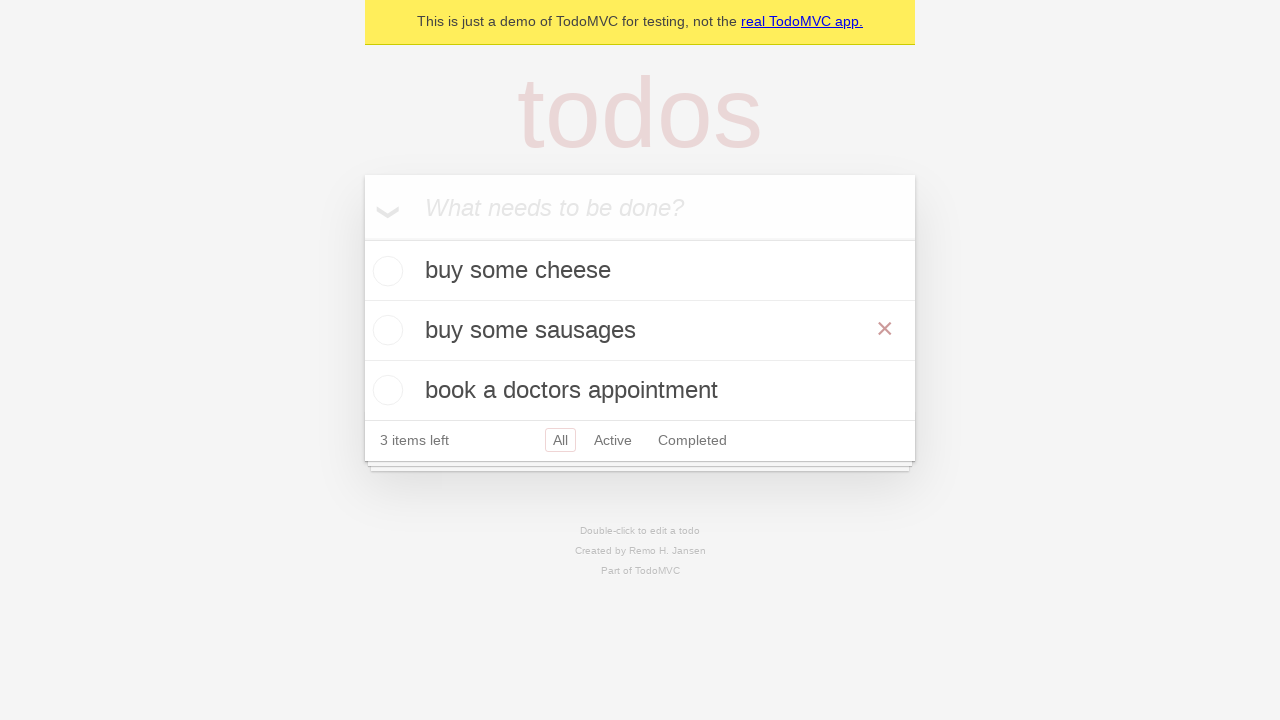

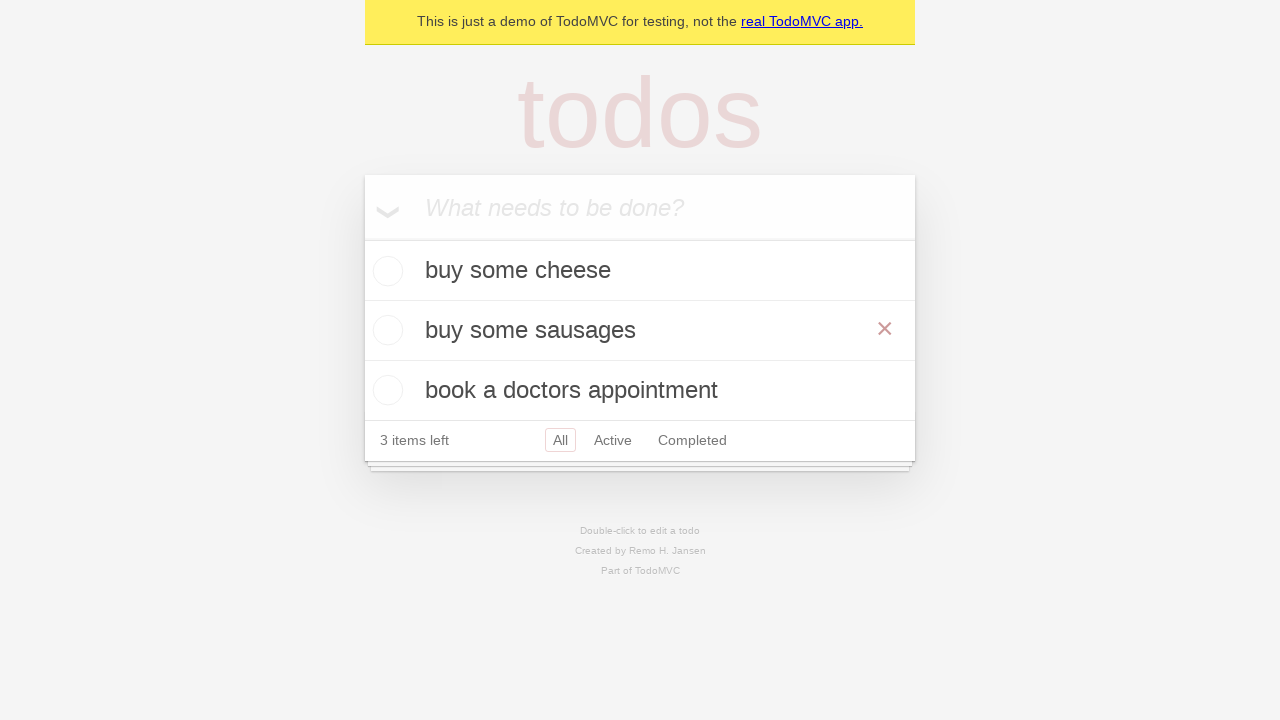